Tests clicking a button that contains a non-breaking space character in its text label, verifying proper handling of special whitespace characters in element selectors.

Starting URL: http://uitestingplayground.com/nbsp

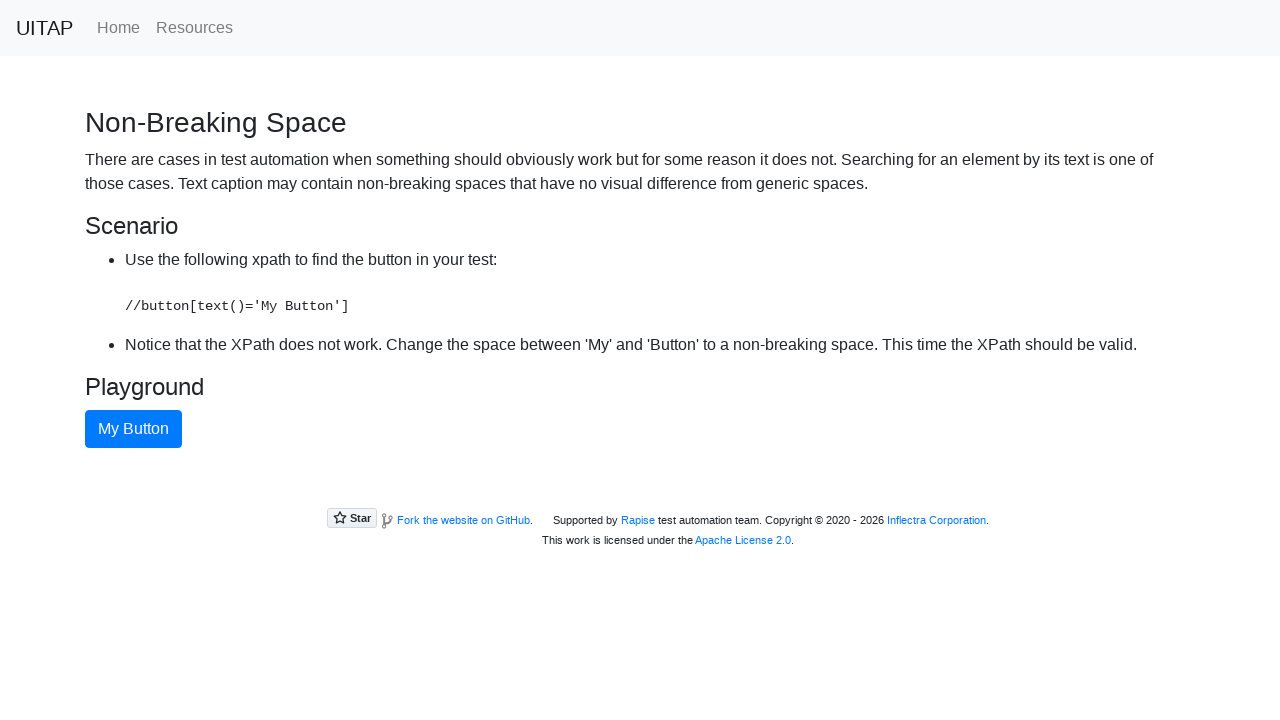

Navigated to non-breaking space test page
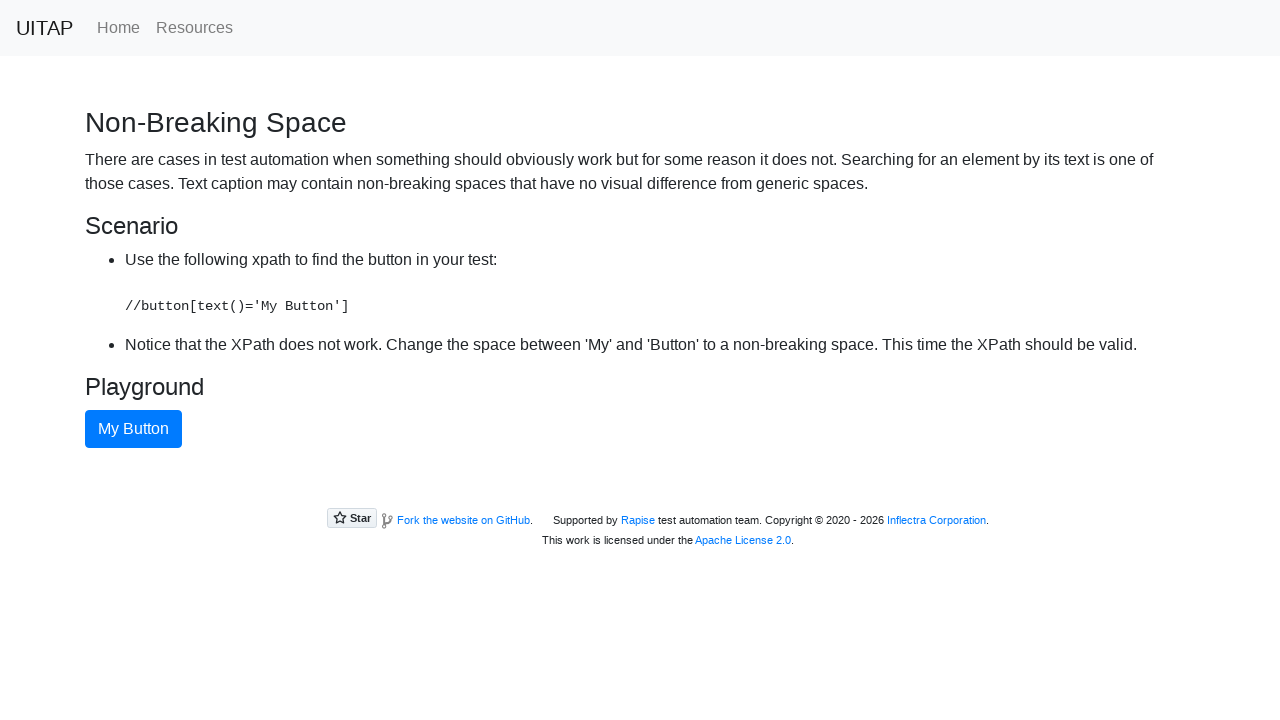

Clicked button containing non-breaking space character in text label at (134, 429) on xpath=//button[text()='My Button']
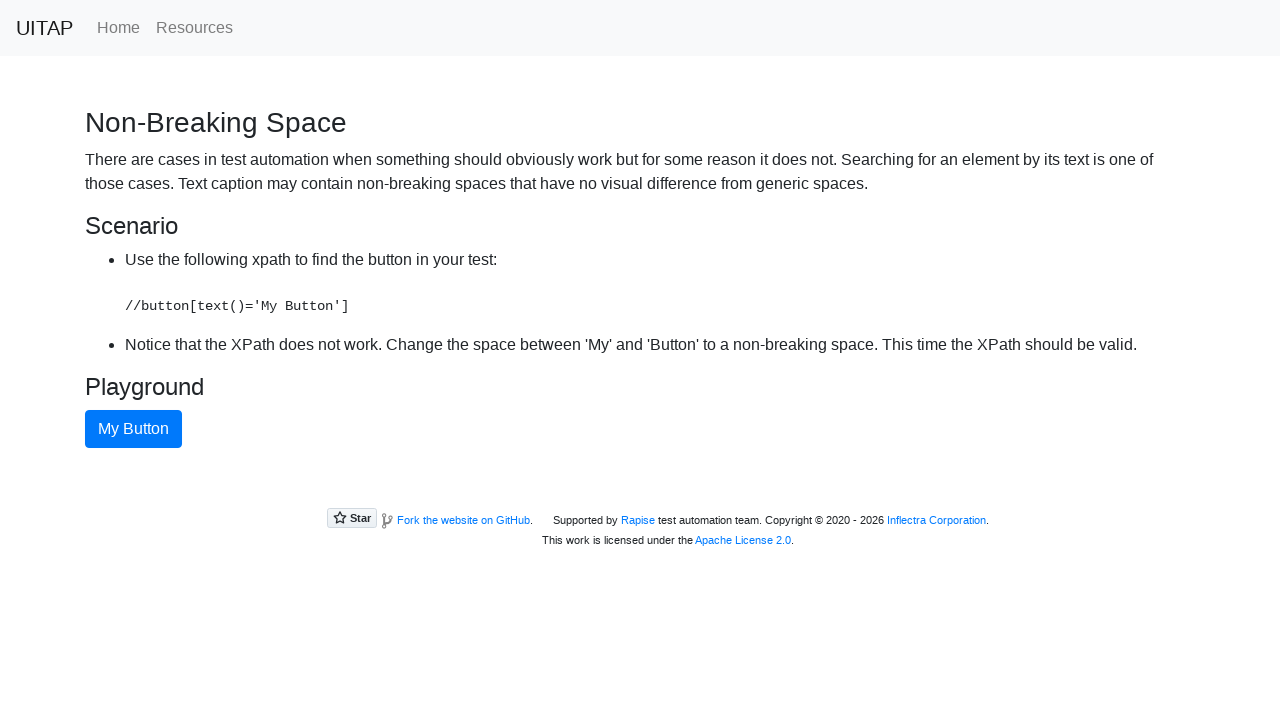

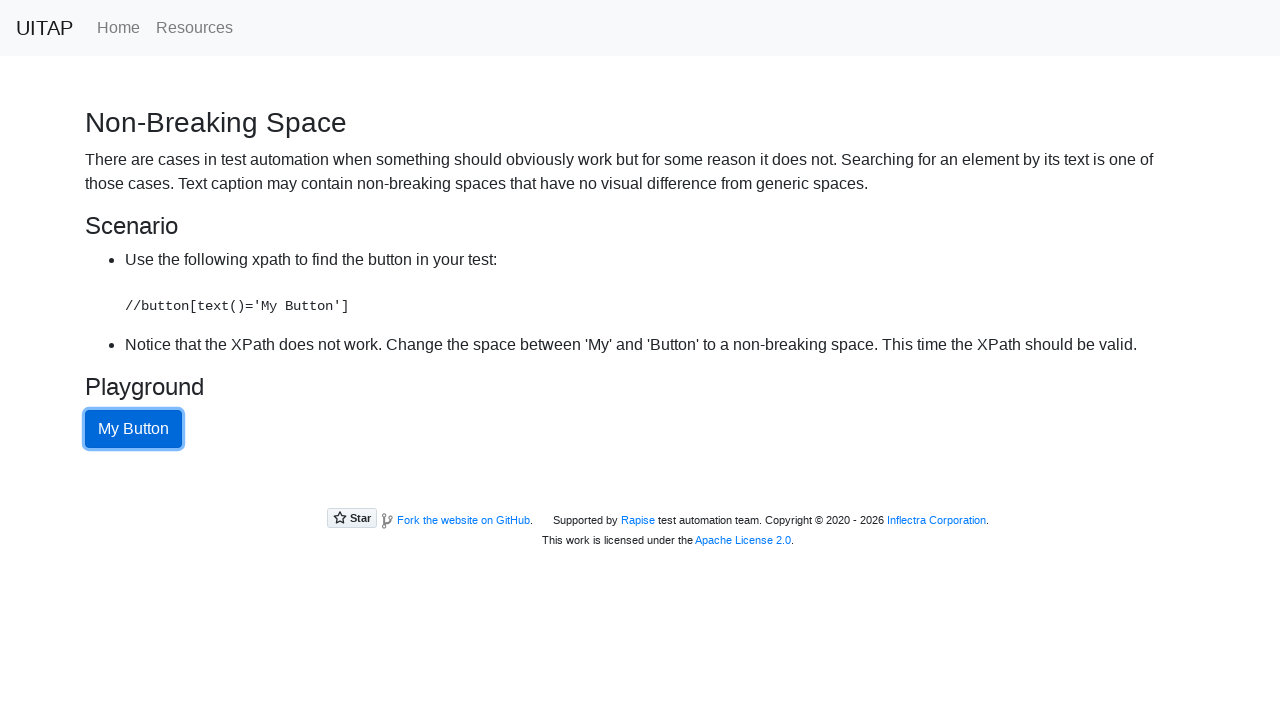